Navigates to actiTime website and clicks on the Contact Us link/button

Starting URL: https://www.actitime.com/

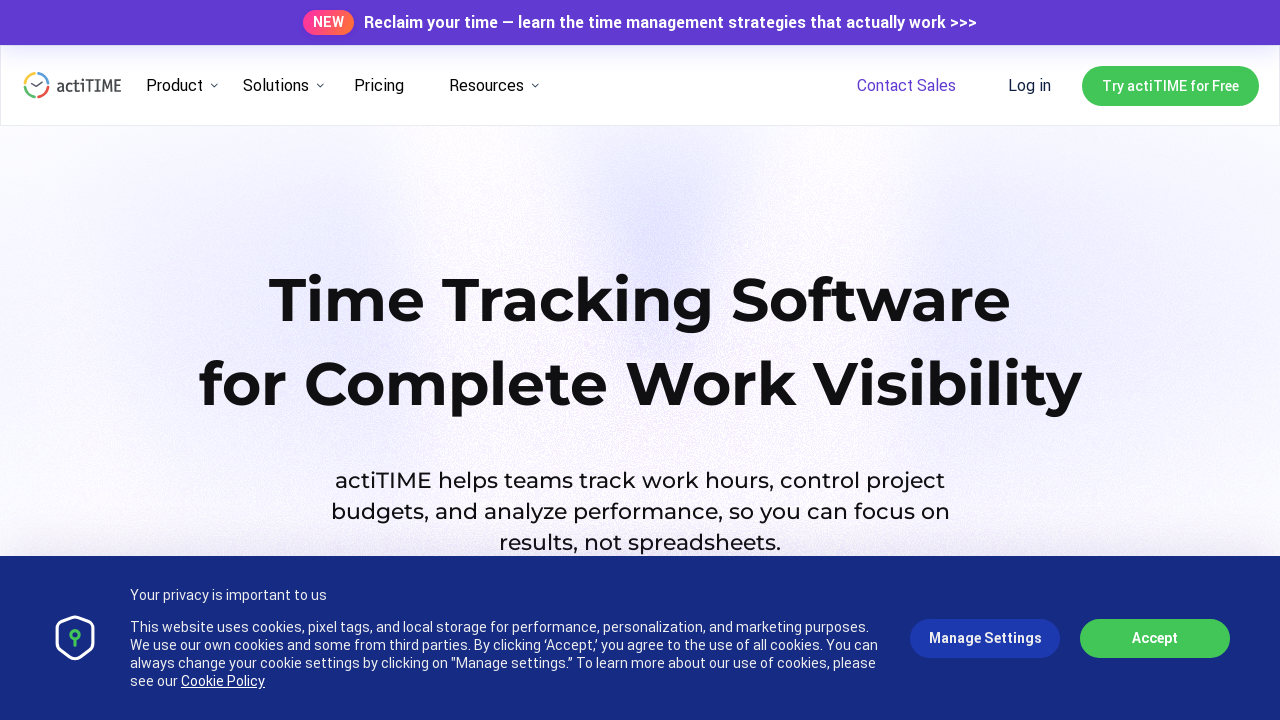

Waited for page to load (domcontentloaded state reached)
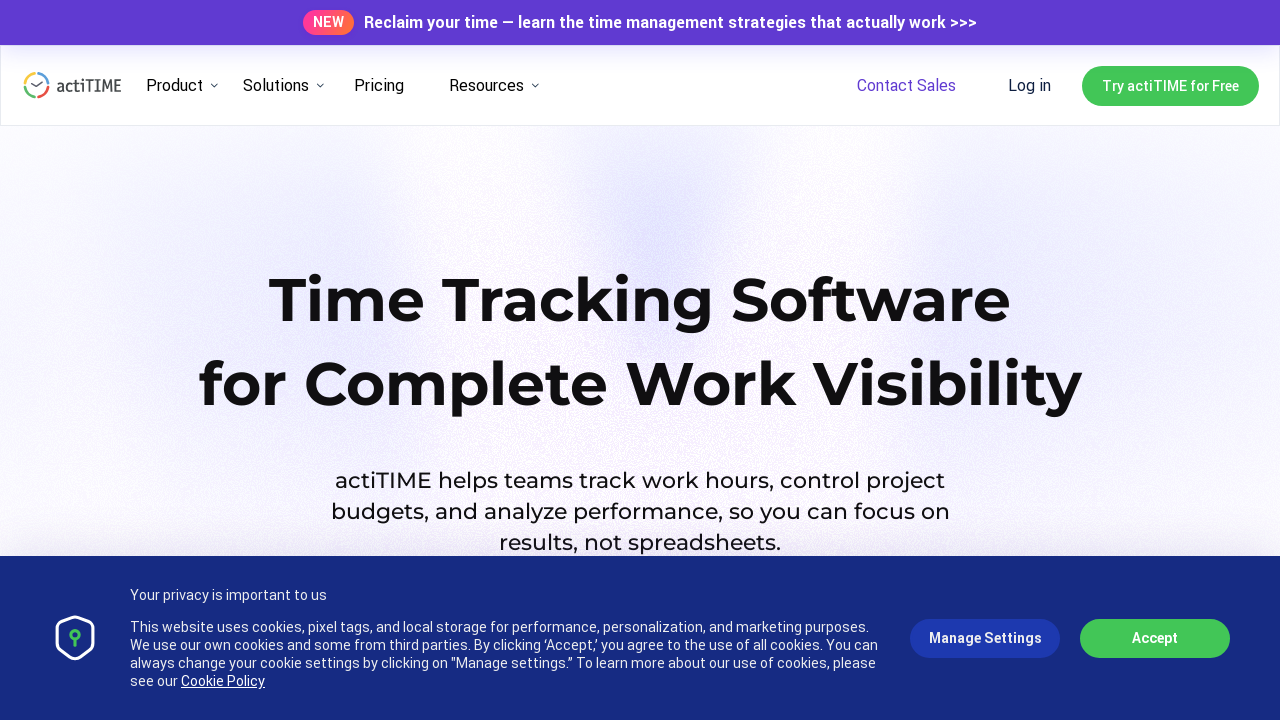

Clicked on the Contact Us link/button at (980, 361) on text=Contact Us
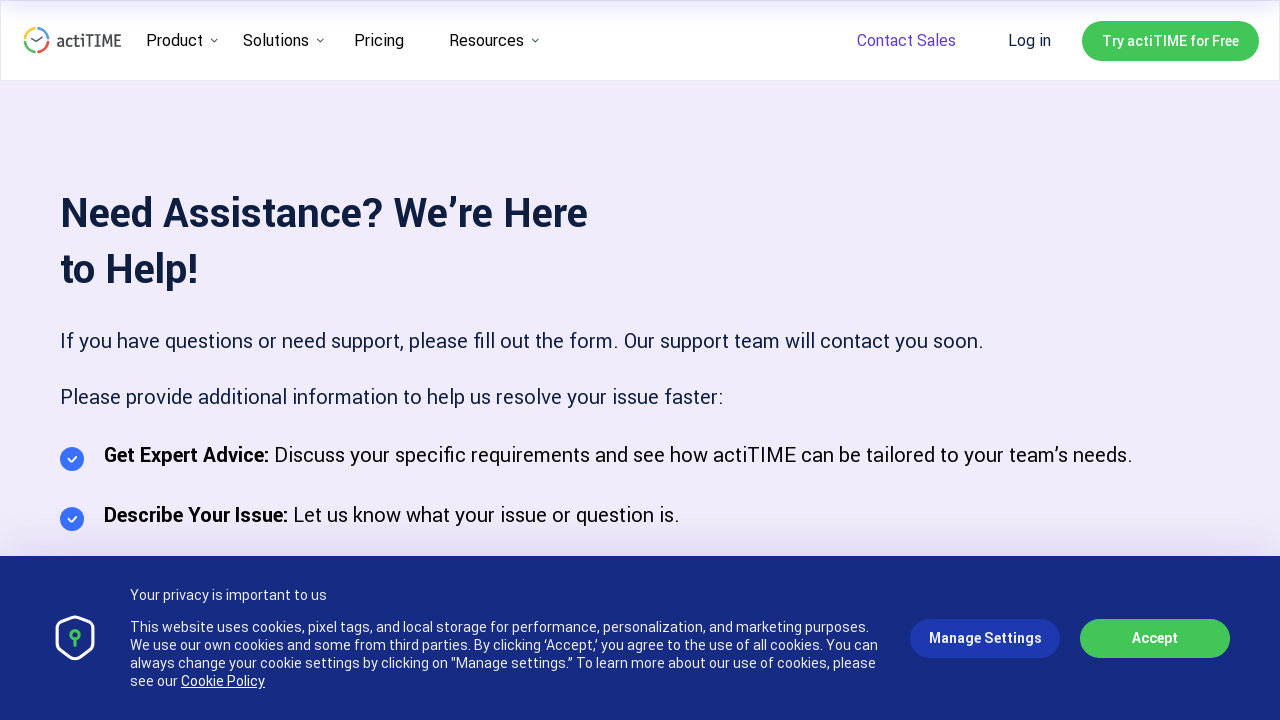

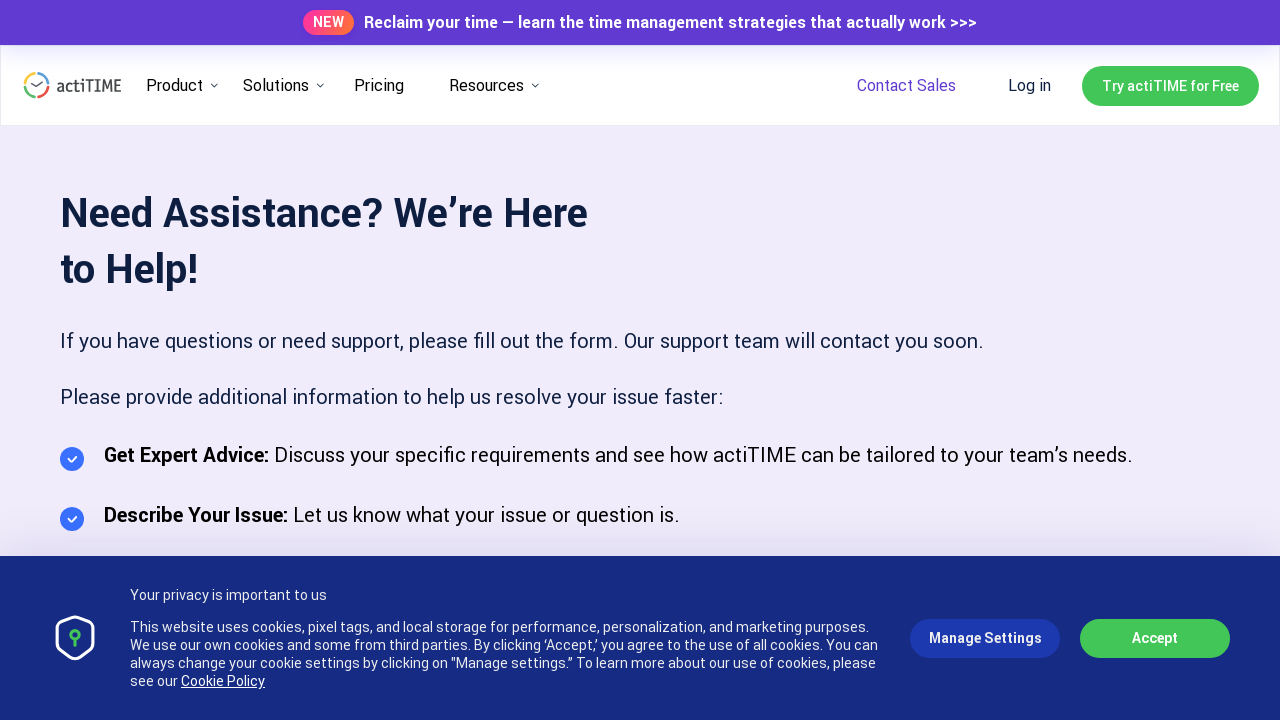